Tests HTML meter bar by verifying initial value and changing it through a select dropdown

Starting URL: https://seleniumbase.io/demo_page

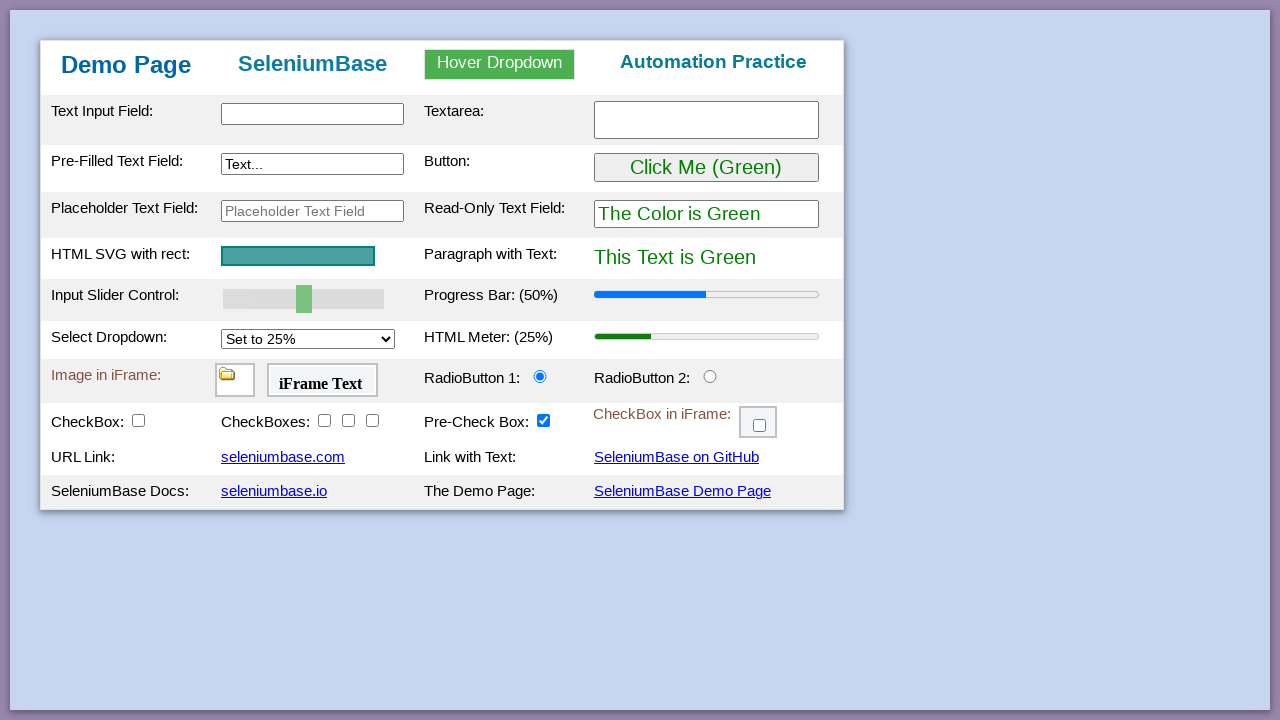

Verified initial meter value is 0.25
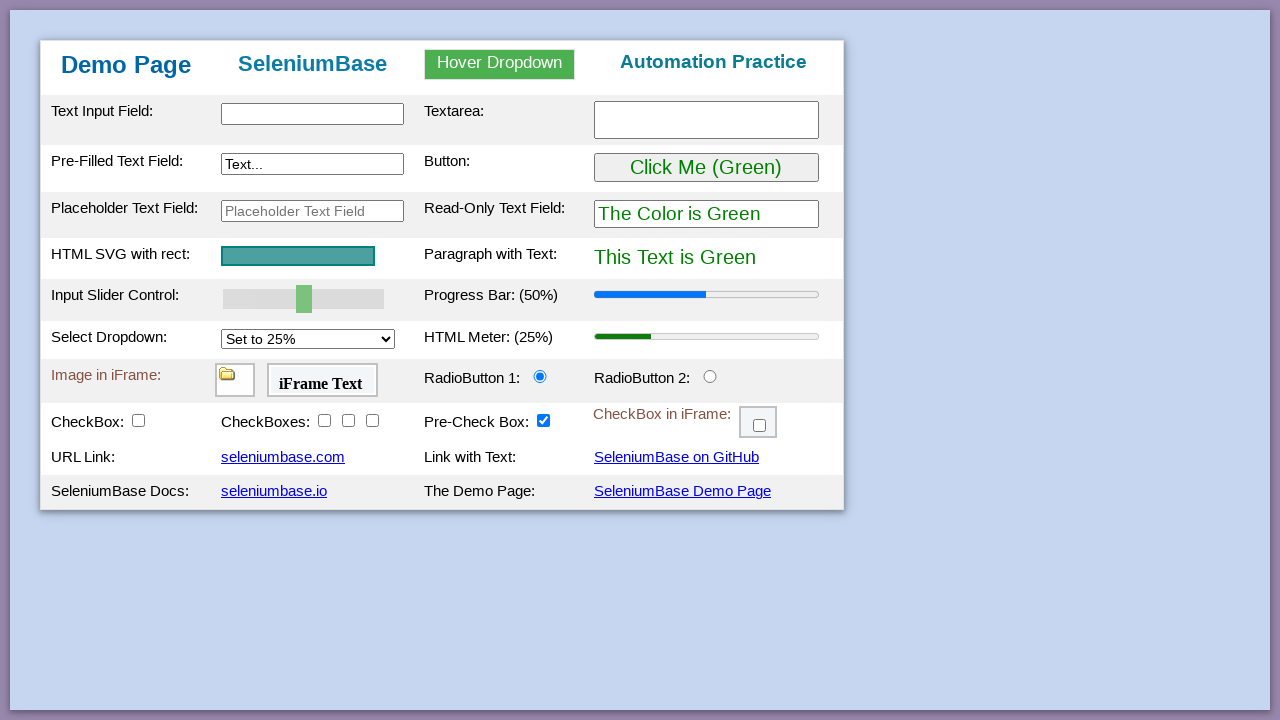

Selected 'Set to 100%' option from dropdown on #mySelect
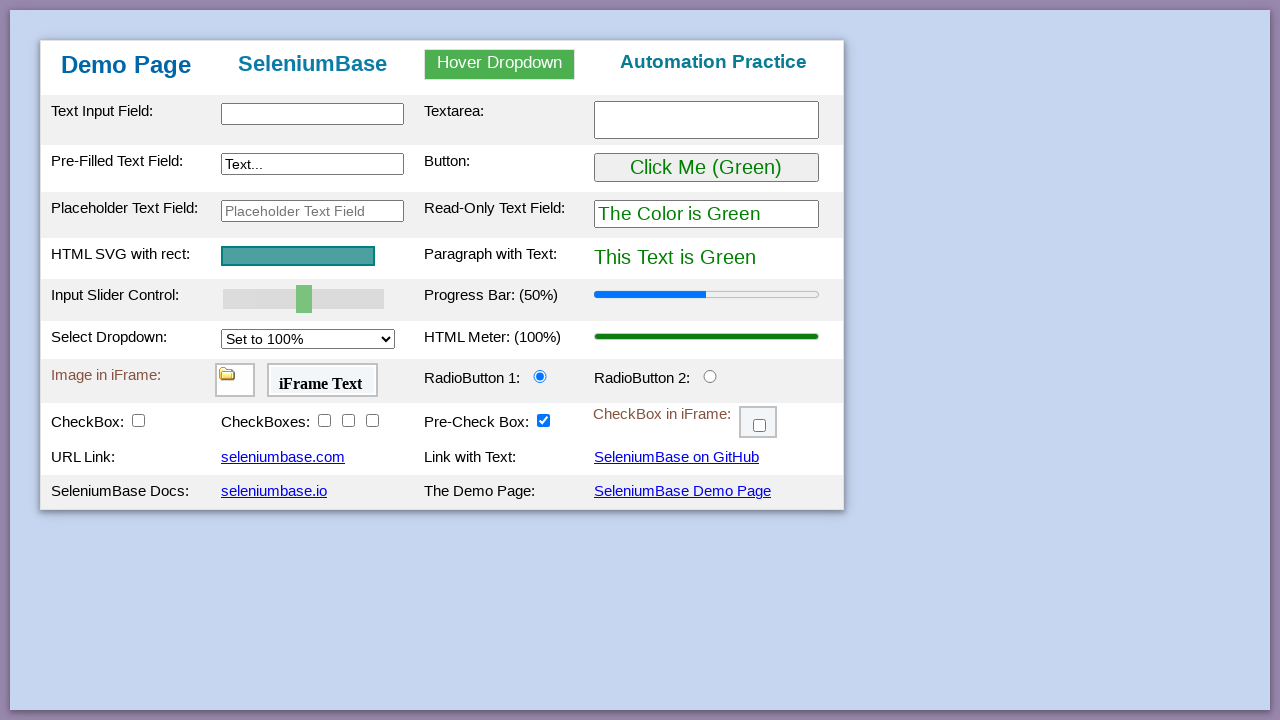

Verified meter value updated to 1 (100%)
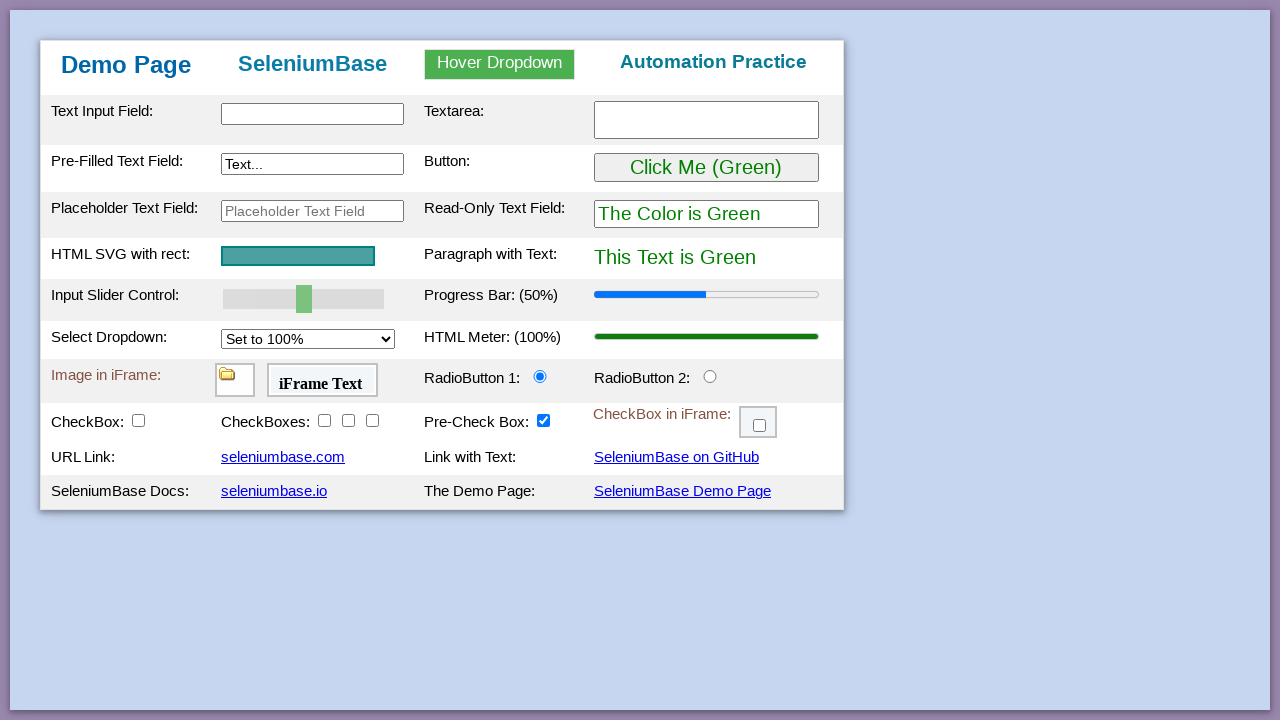

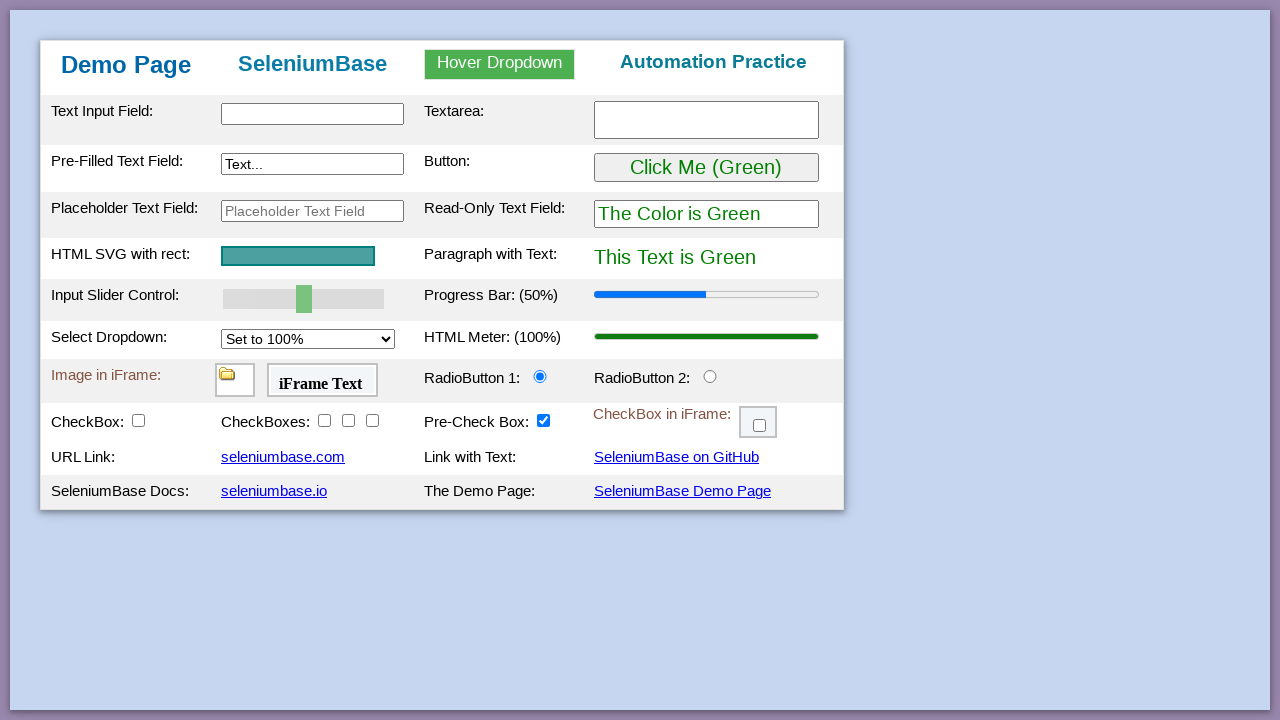